Tests checkbox functionality by verifying the Senior Citizen Discount checkbox is initially unchecked, clicking it, and verifying it becomes checked.

Starting URL: https://rahulshettyacademy.com/dropdownsPractise/

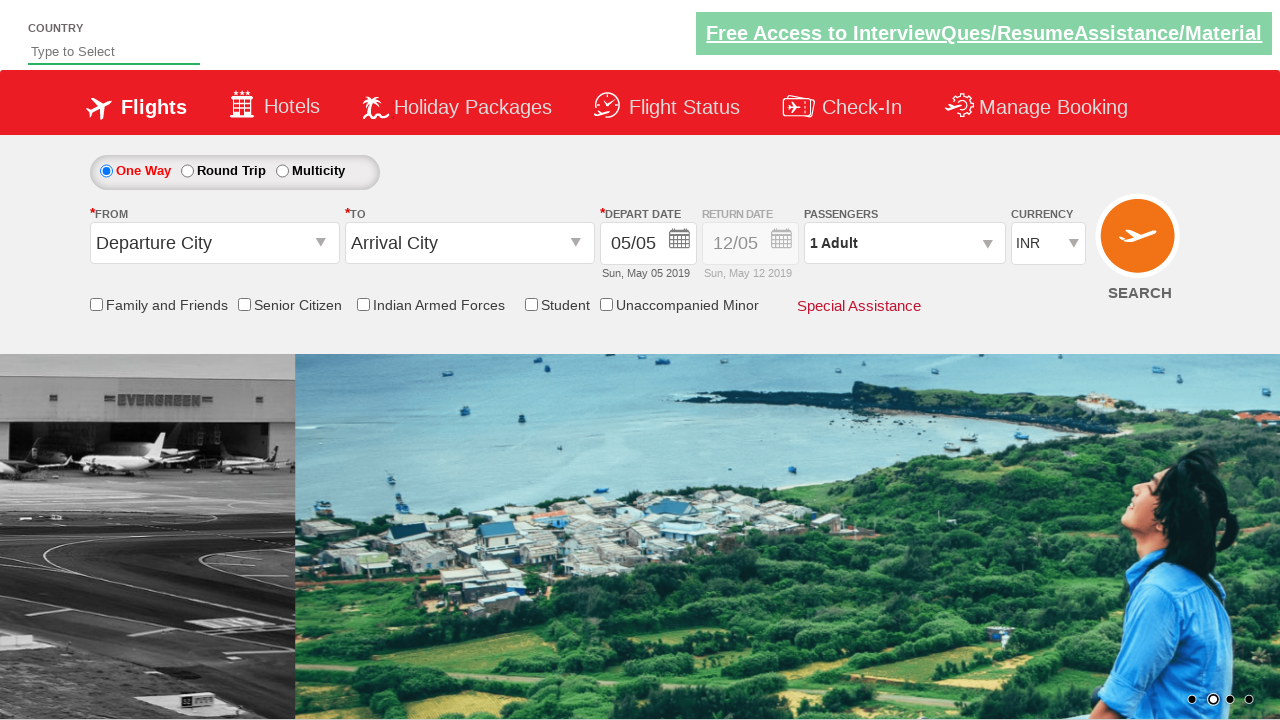

Located Senior Citizen Discount checkbox
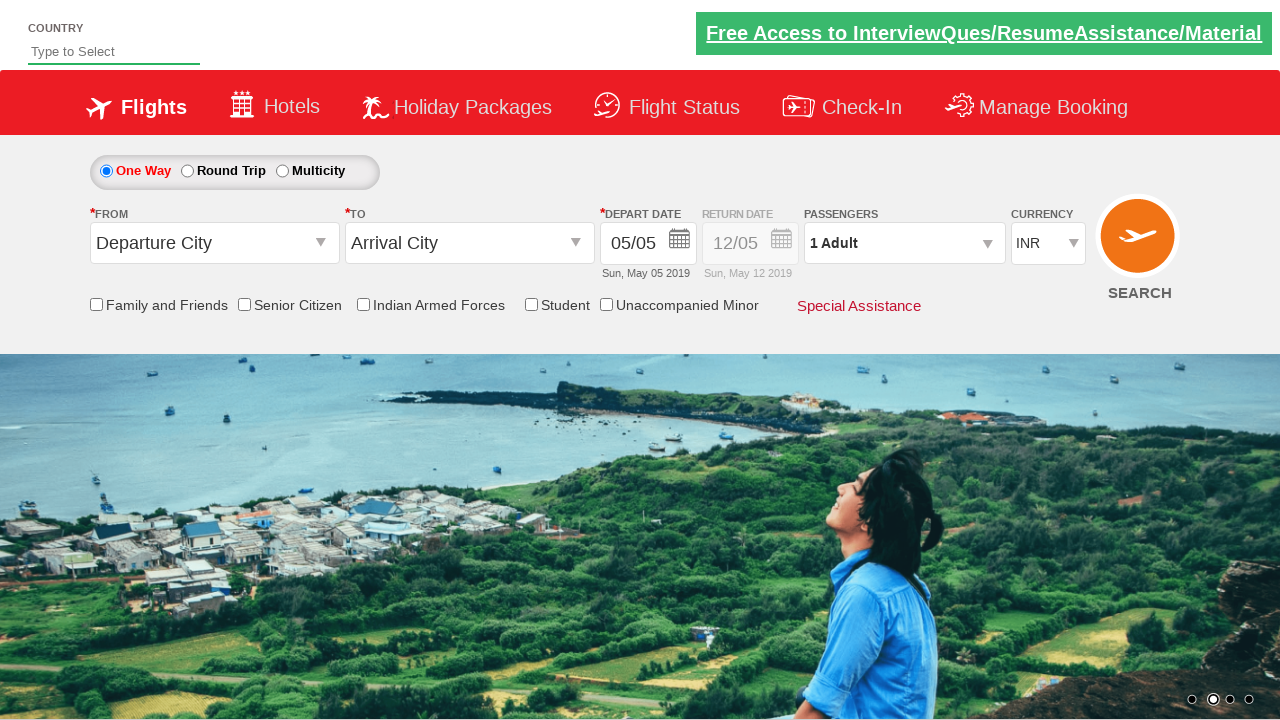

Verified checkbox is initially unchecked
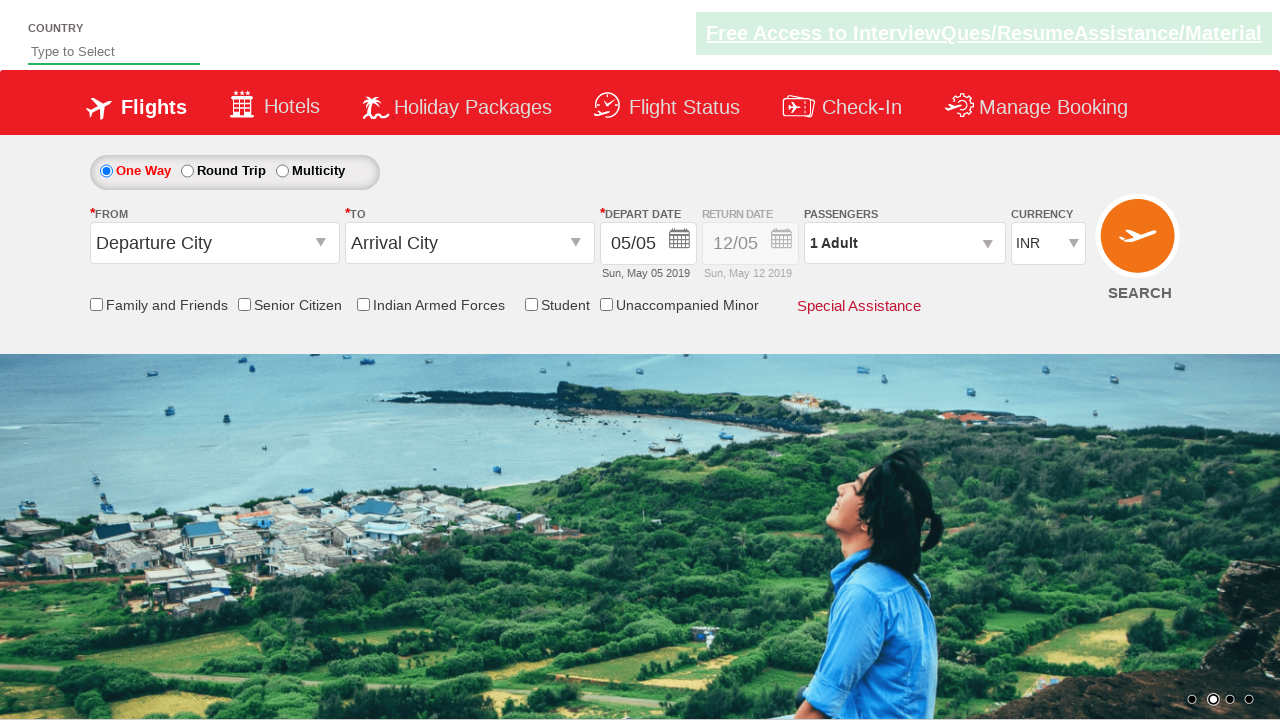

Clicked Senior Citizen Discount checkbox at (244, 304) on input[id*='SeniorCitizenDiscount']
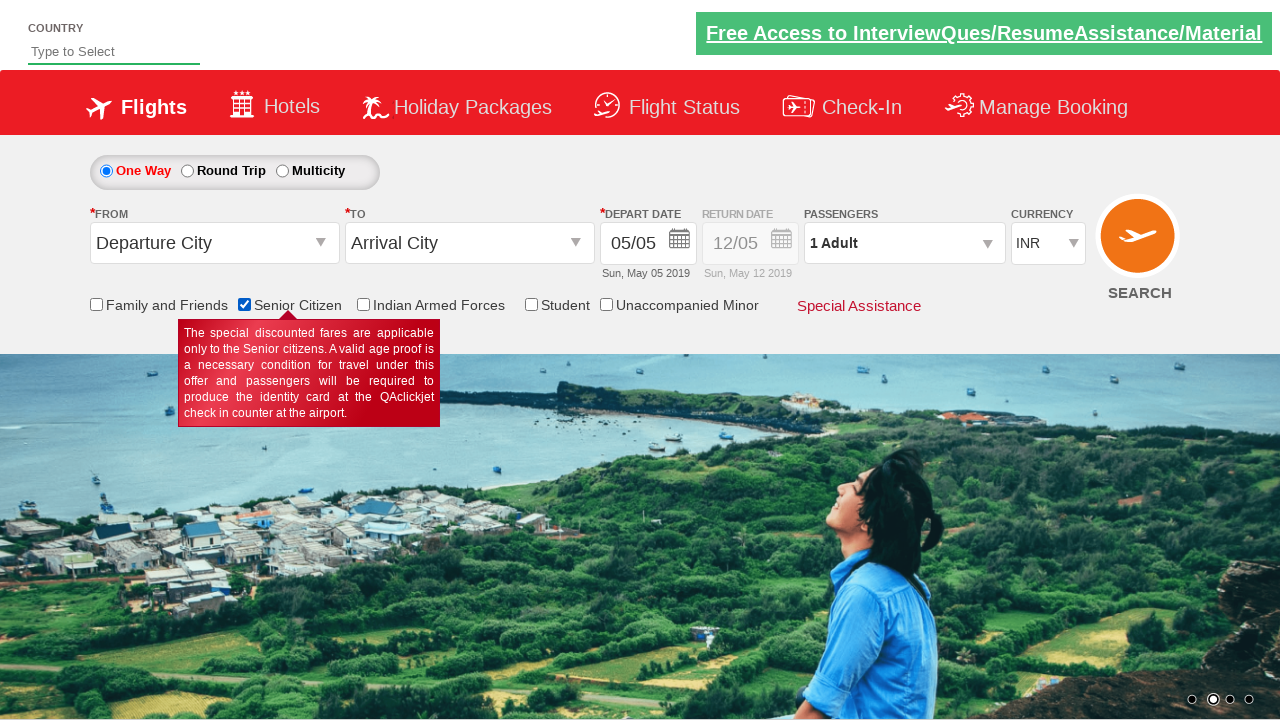

Verified checkbox is now checked after clicking
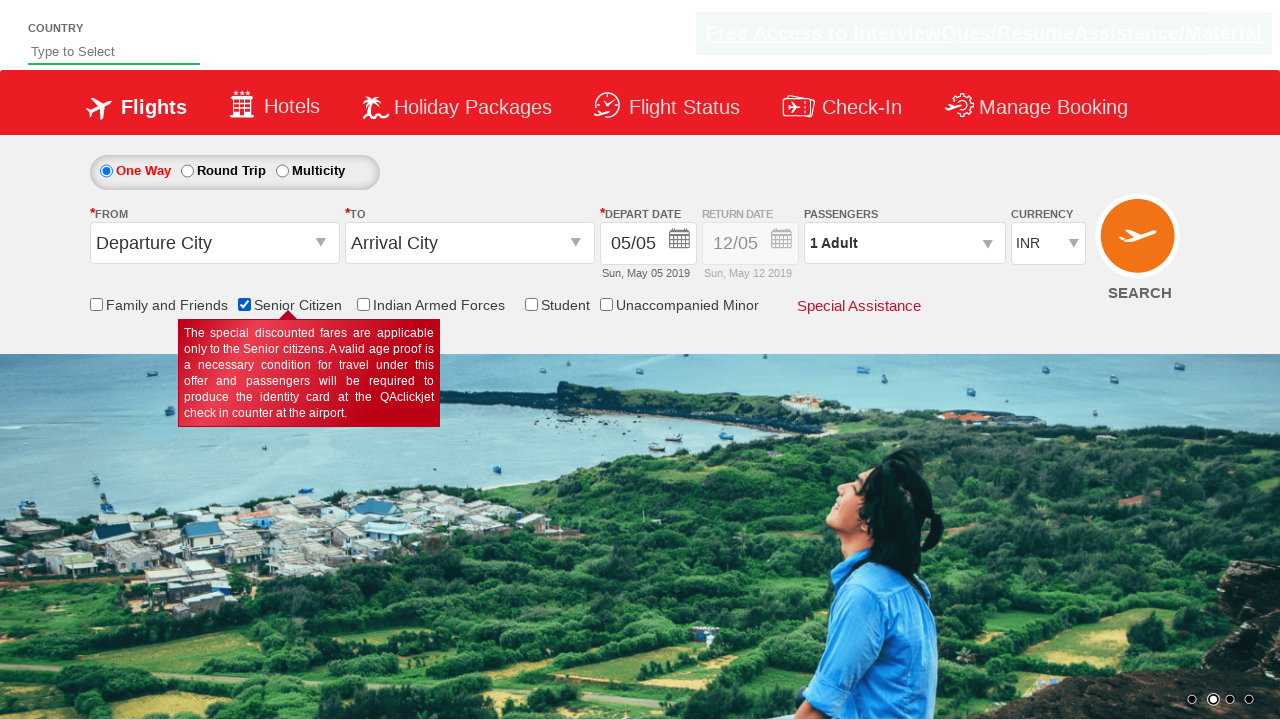

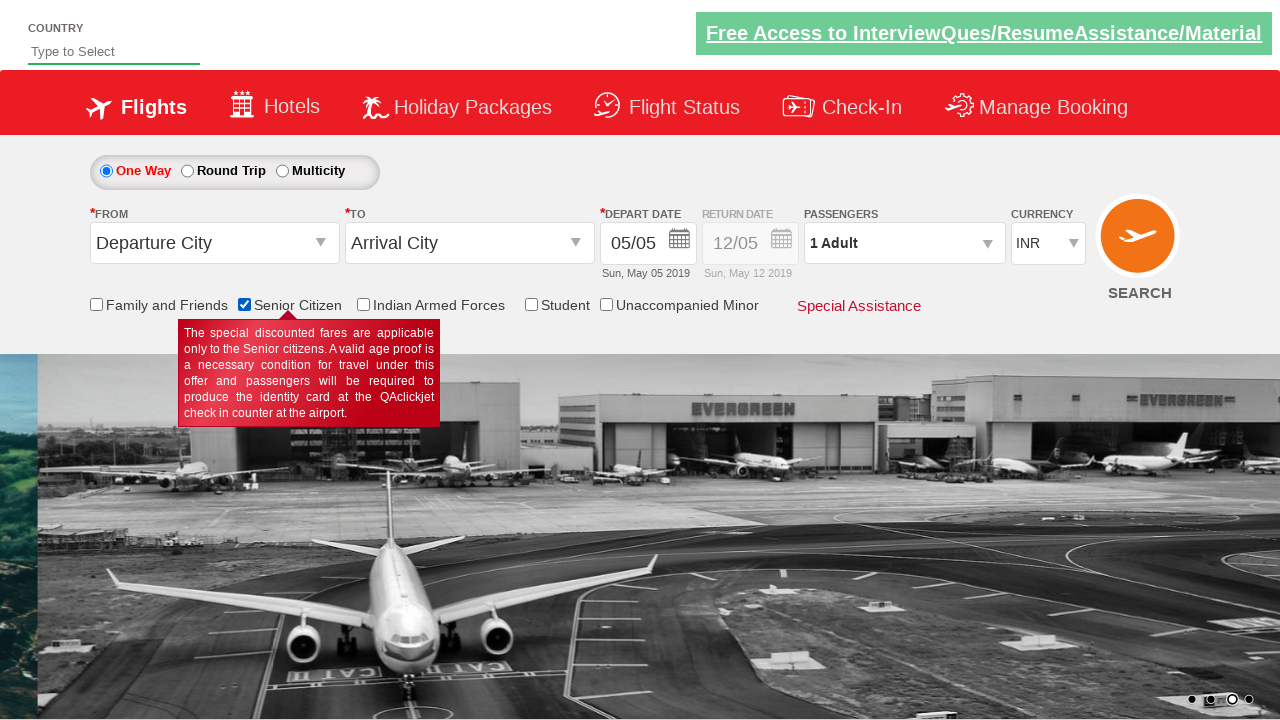